Tests basic navigation by visiting two websites sequentially - letcode.in and playwright.dev

Starting URL: https://letcode.in

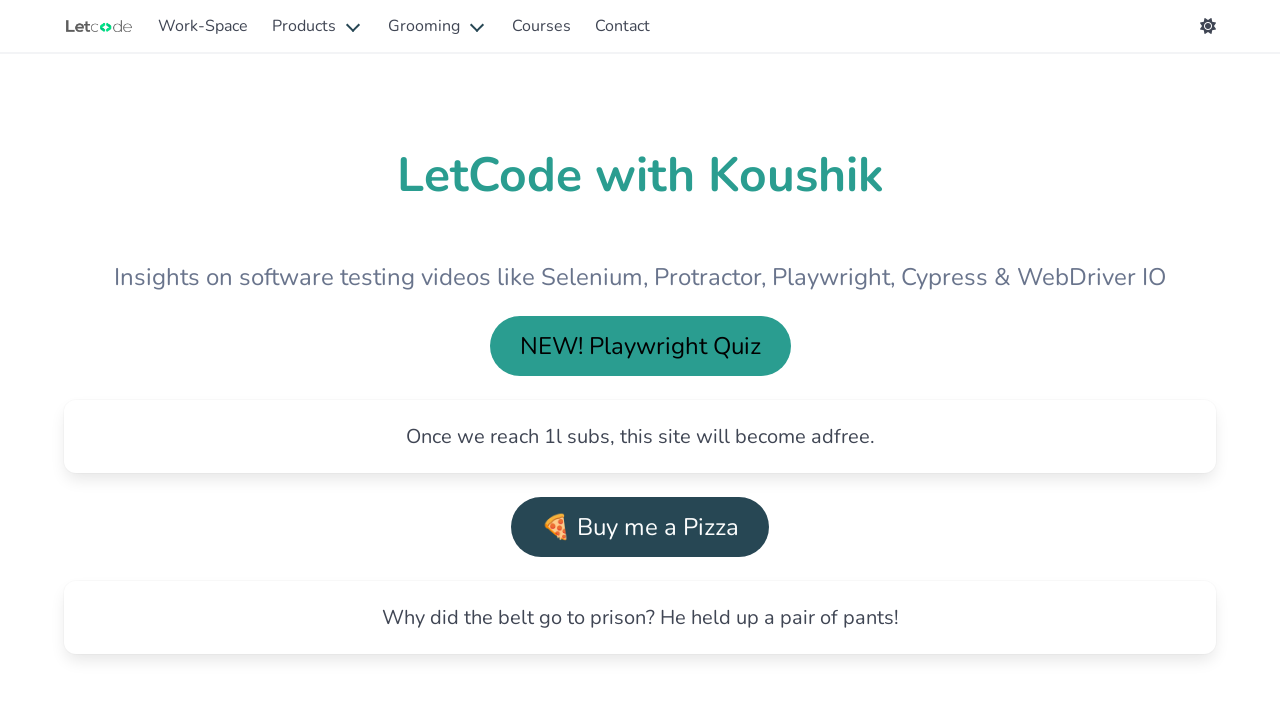

Navigated to letcode.in
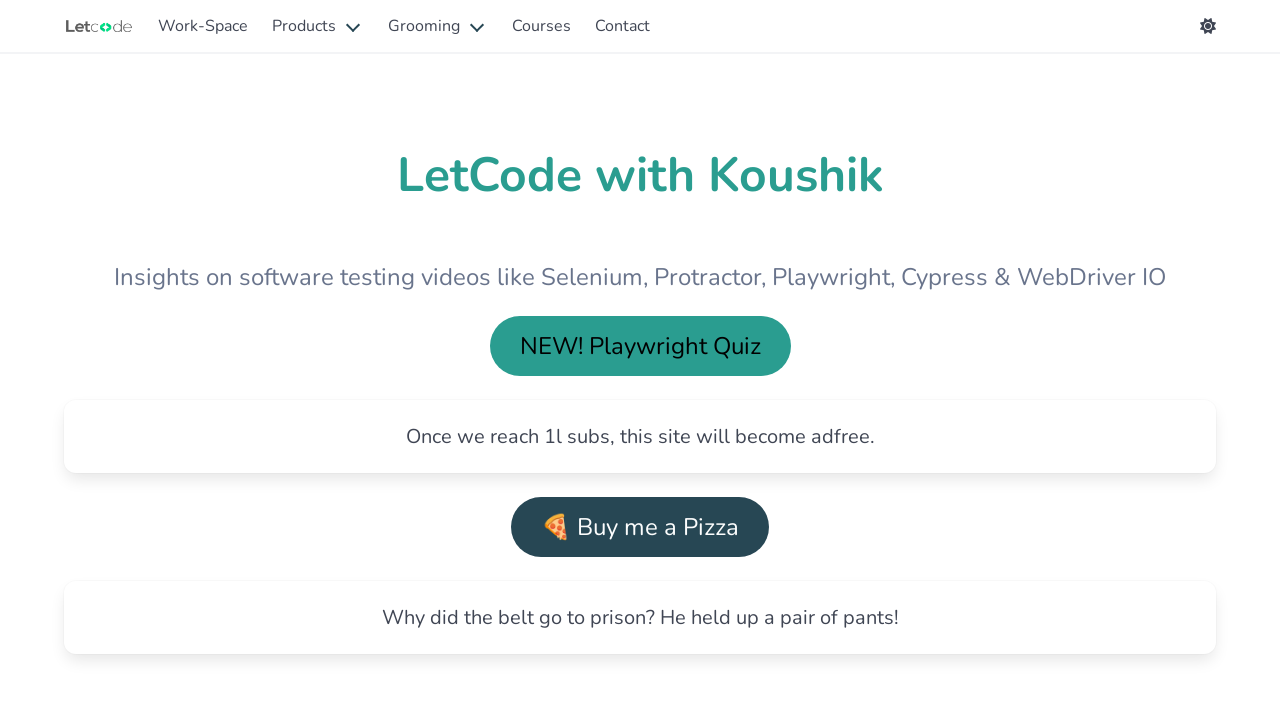

Navigated to playwright.dev
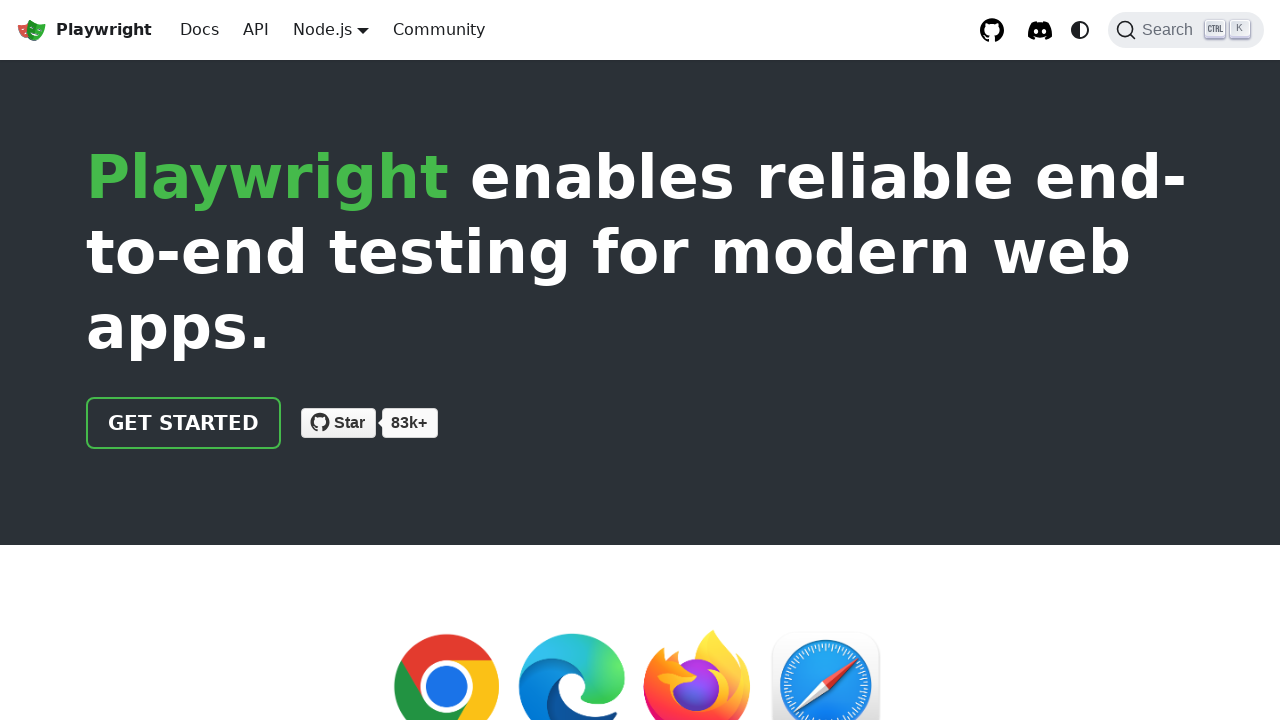

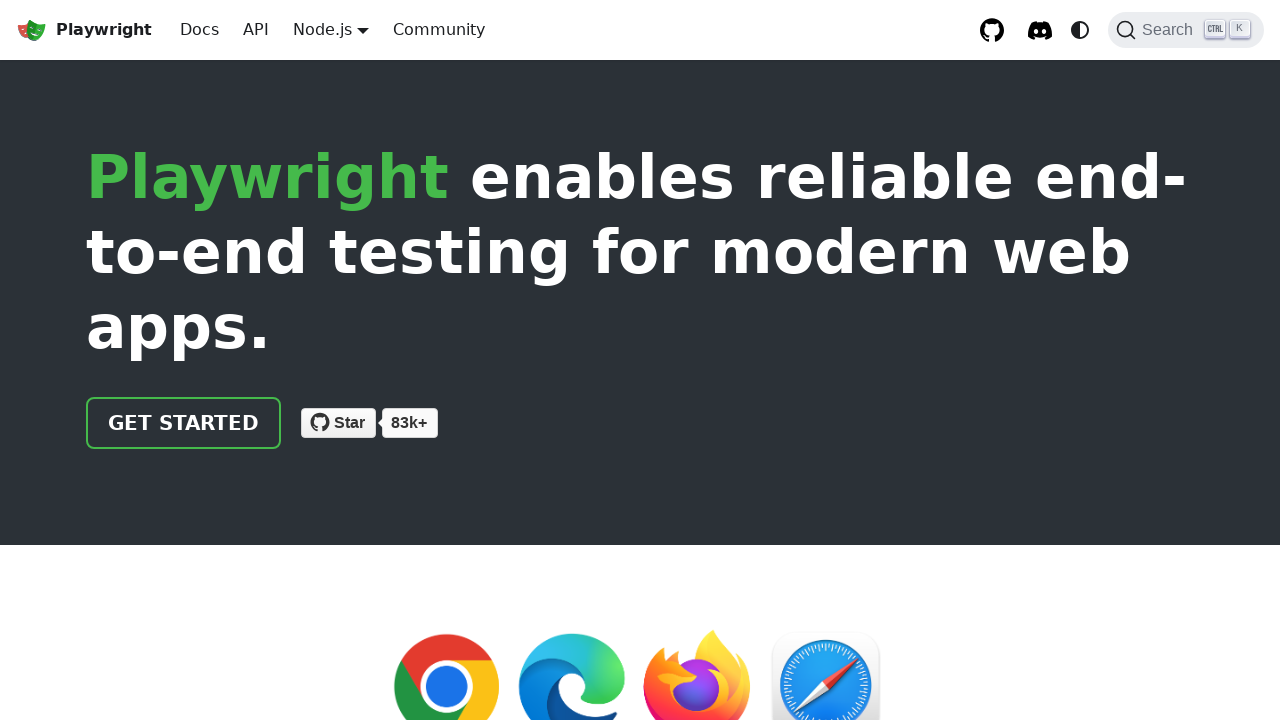